Navigates to the pricing page and verifies that the free plan displays "Free" text

Starting URL: https://github.com

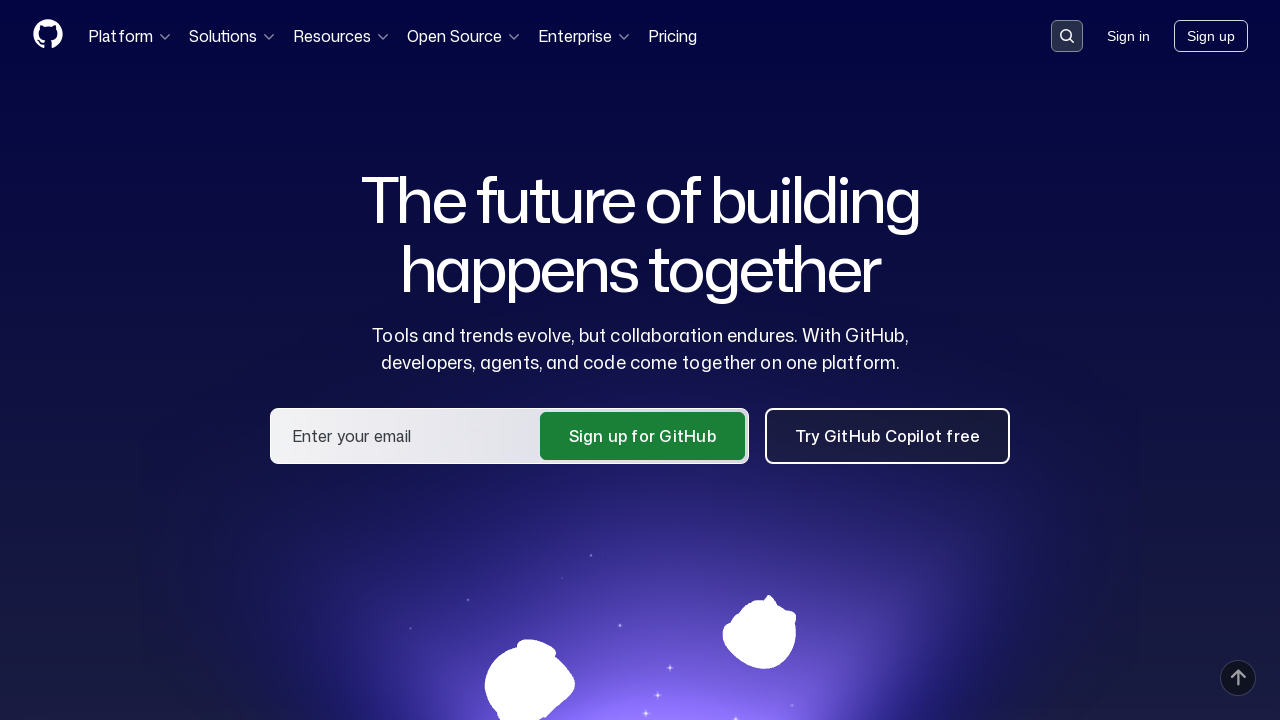

Clicked on Pricing button in navigation at (477, 404) on a[href='/pricing']
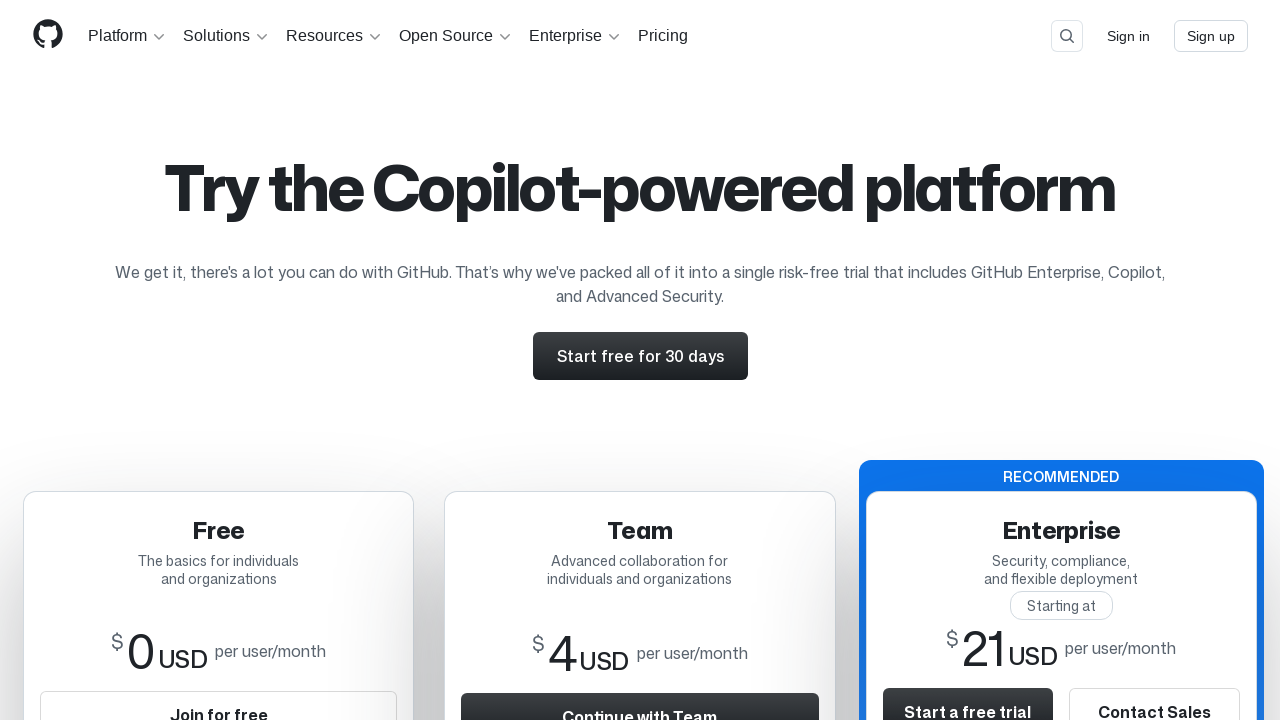

Located free plan title element
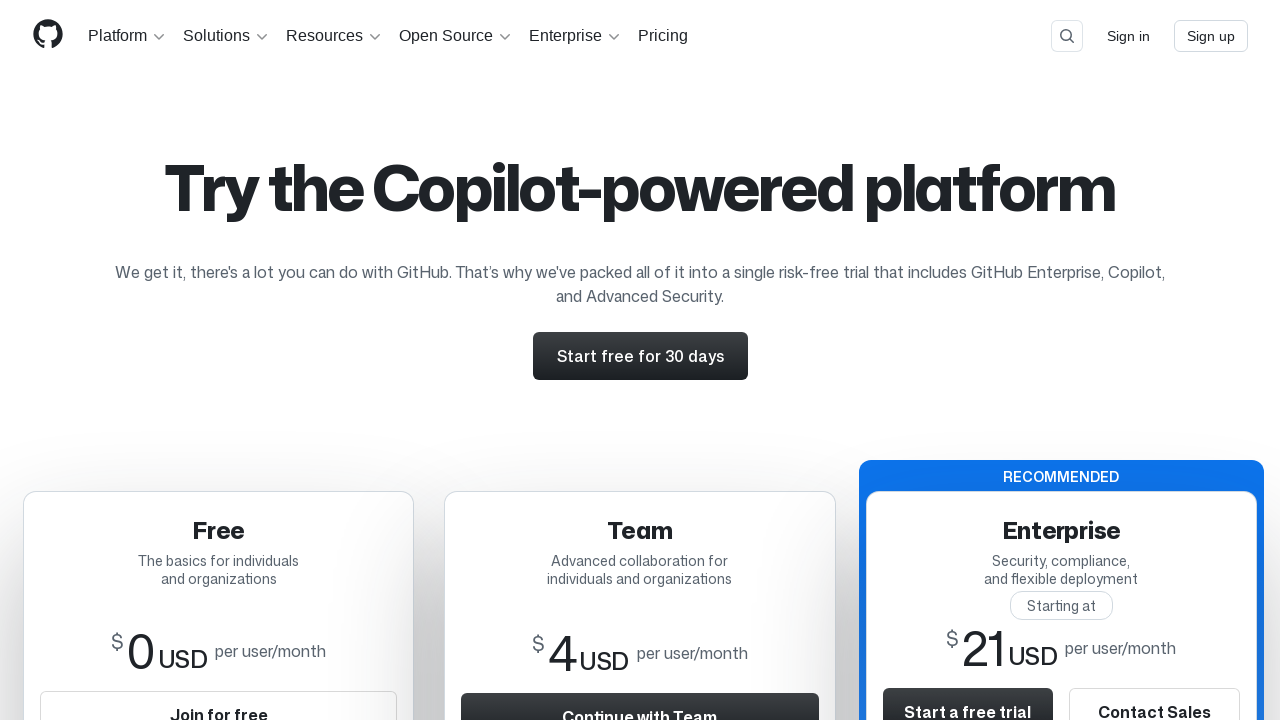

Free plan title element became visible
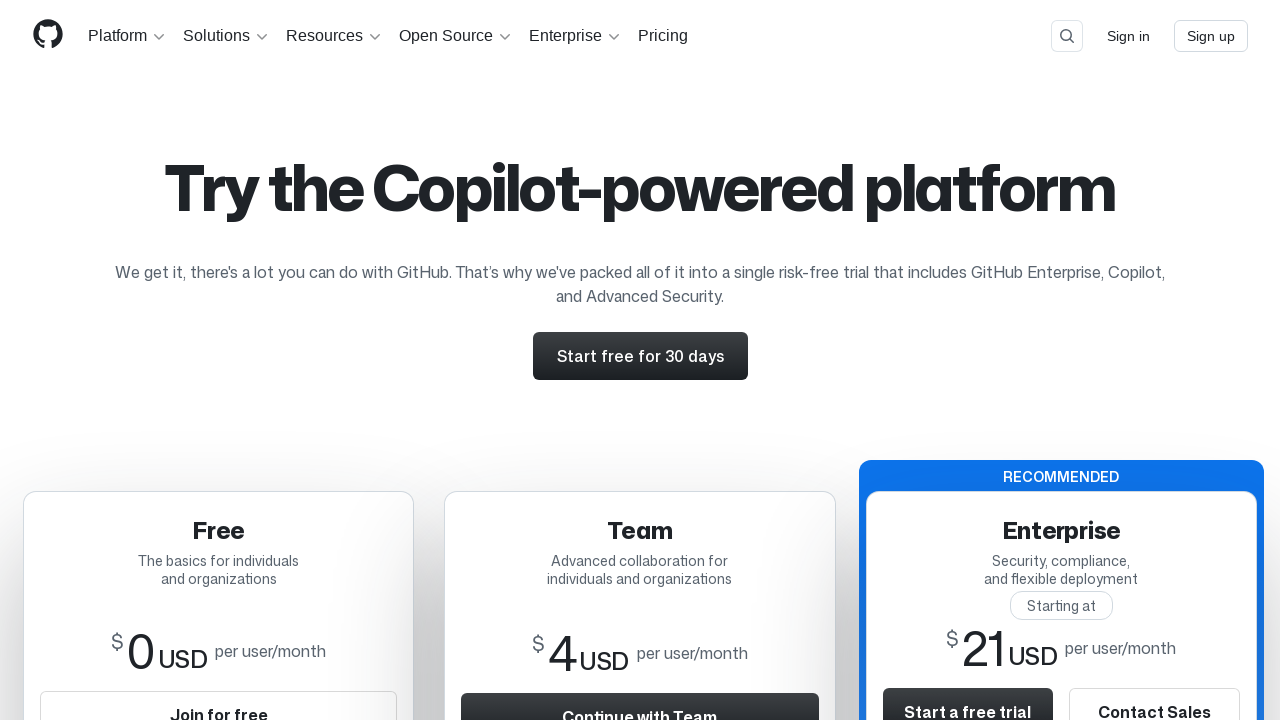

Verified that free plan displays 'Free' text
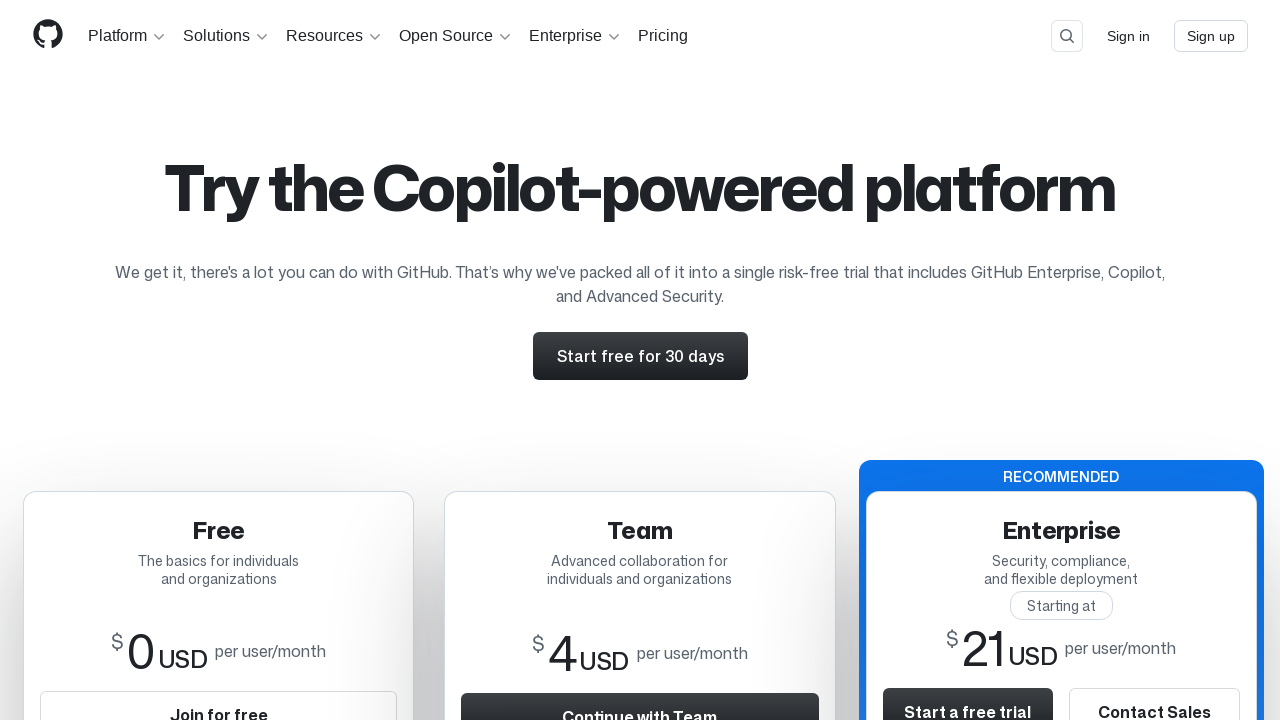

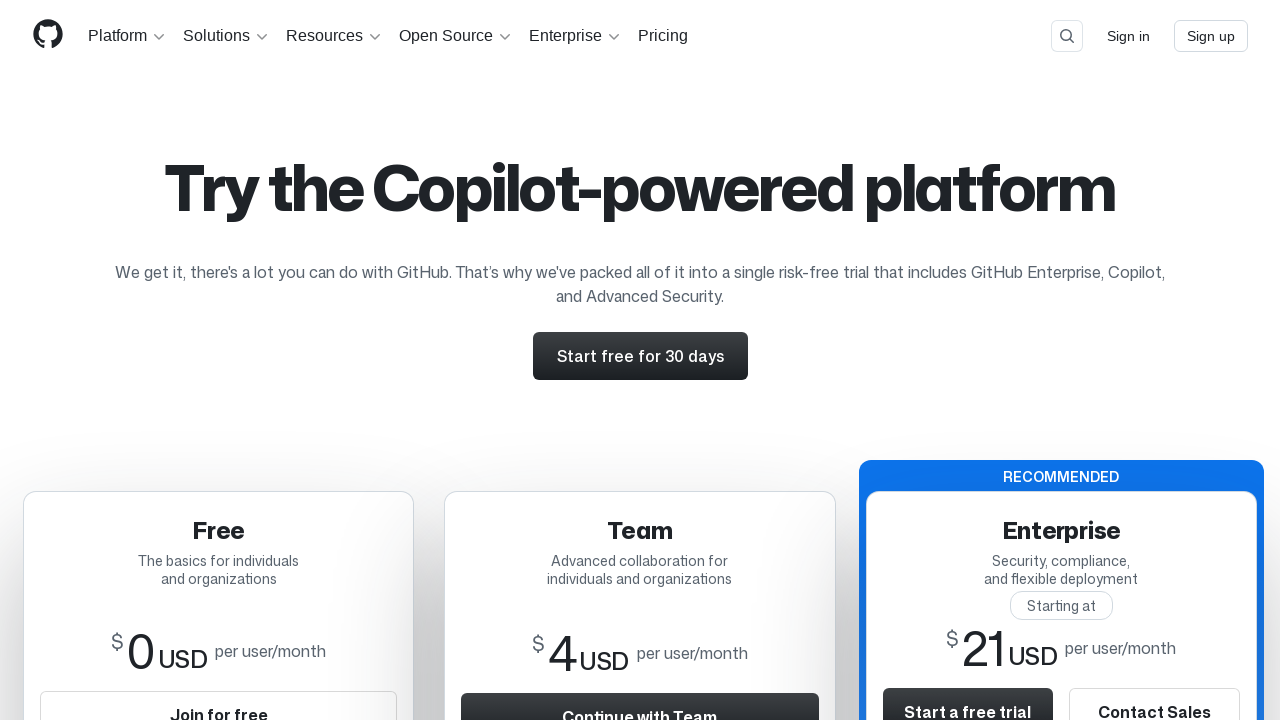